Tests JavaScript scrolling and table data reading, counting rows and columns in a display table

Starting URL: https://rahulshettyacademy.com/AutomationPractice/

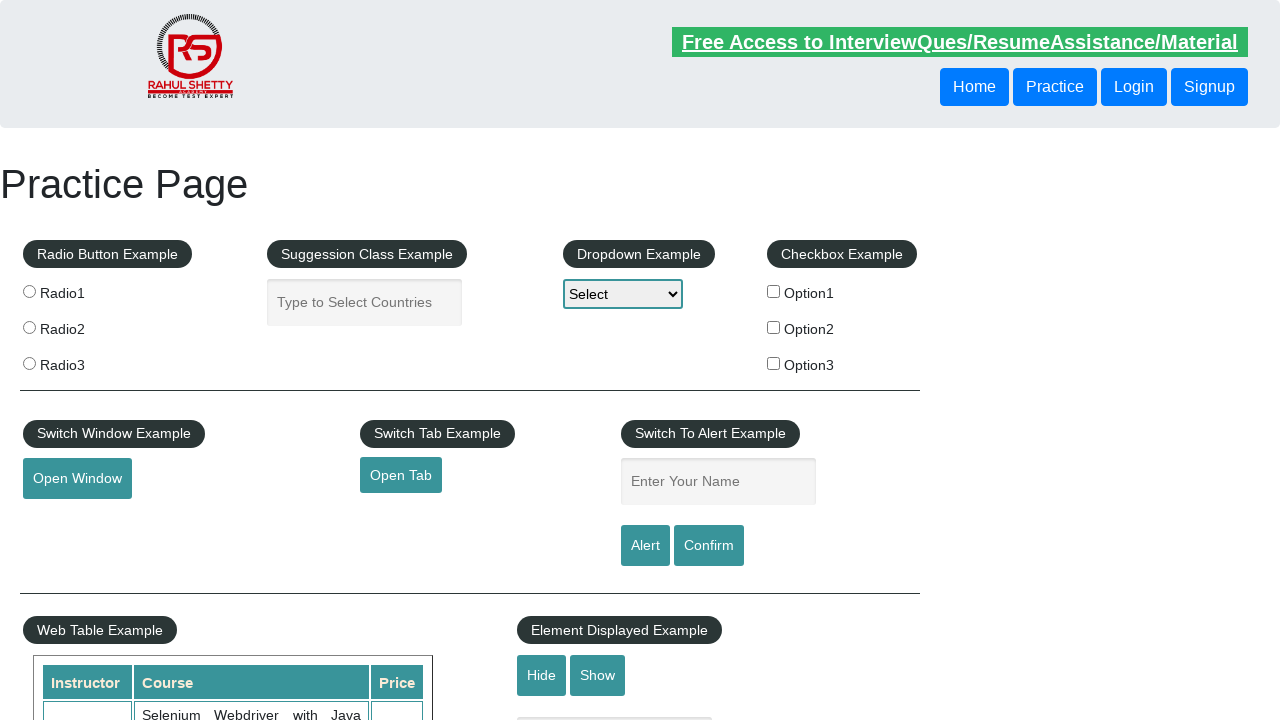

Scrolled down the page by 500 pixels using JavaScript
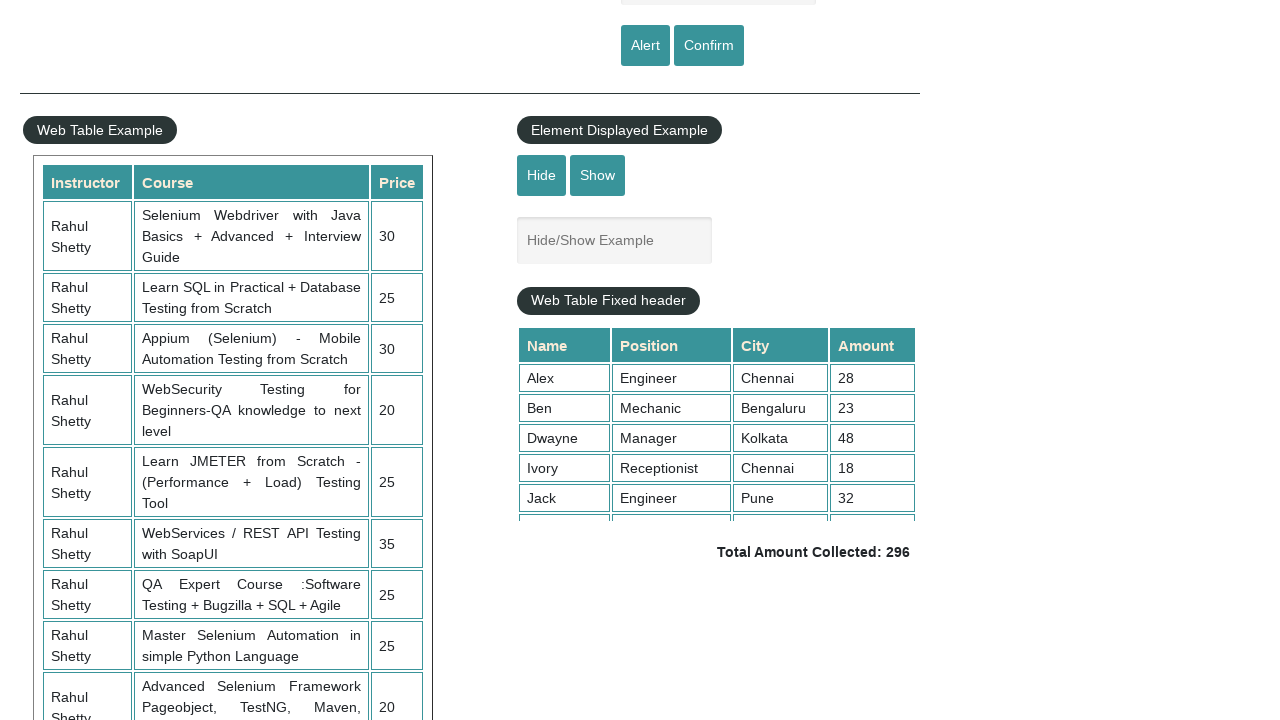

Set table display scroll position to 5000 pixels
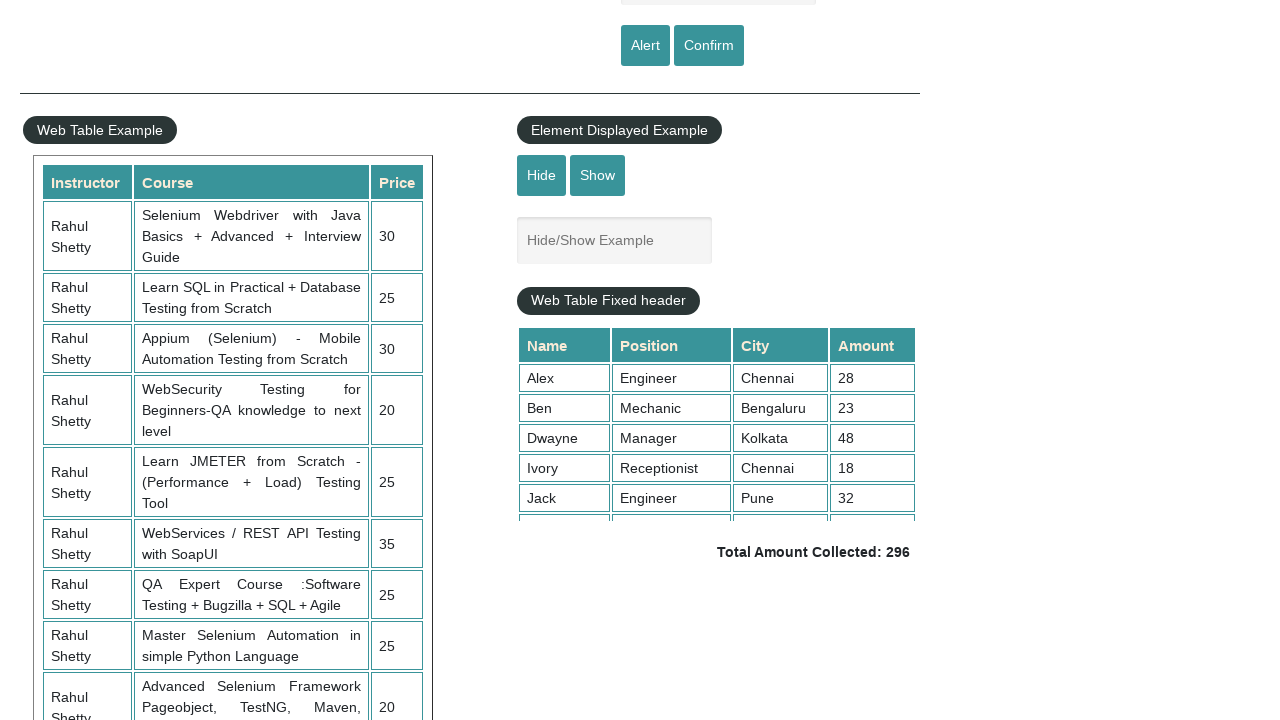

Table display element became visible
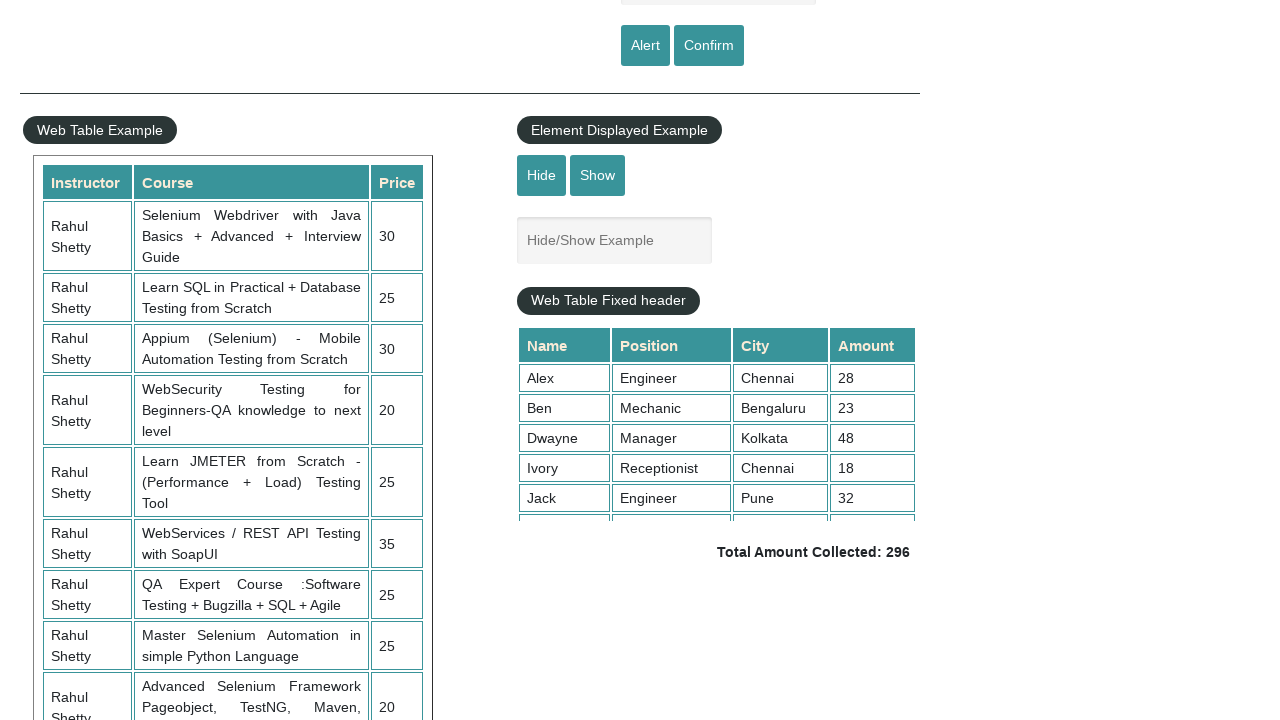

Table rows (tr elements) are present in the display table
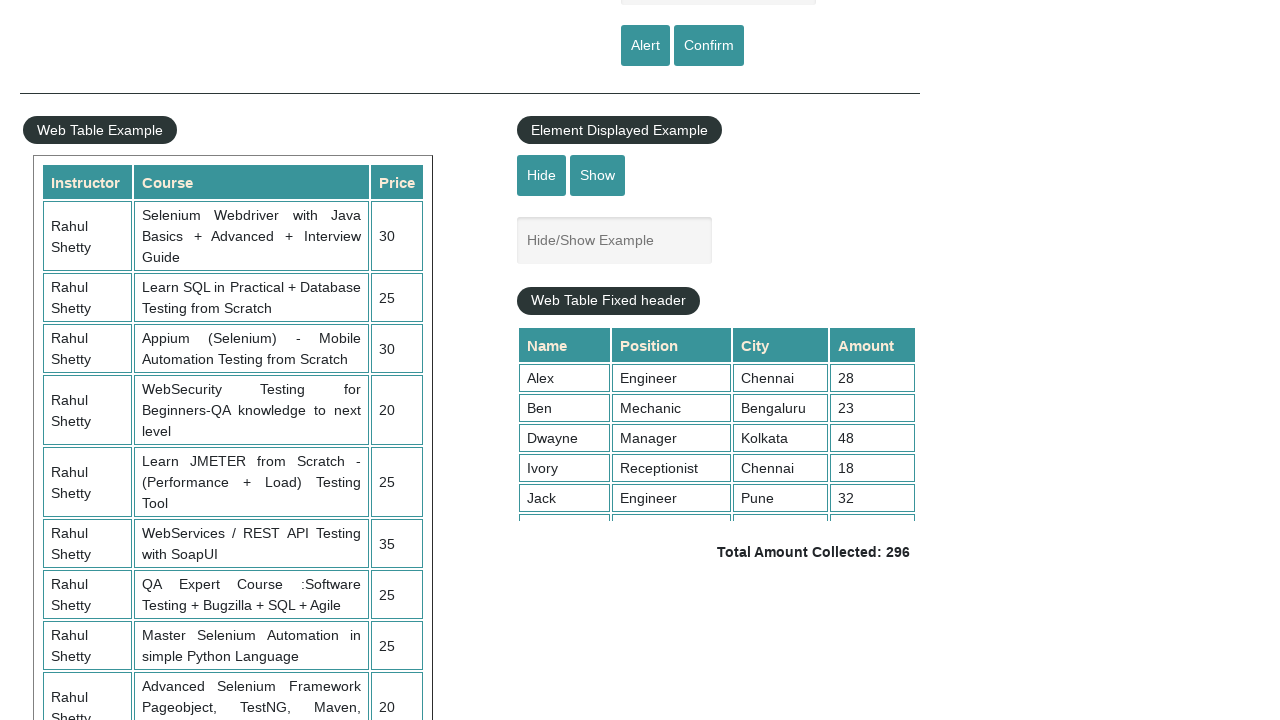

Table cells (td elements) are present in the display table
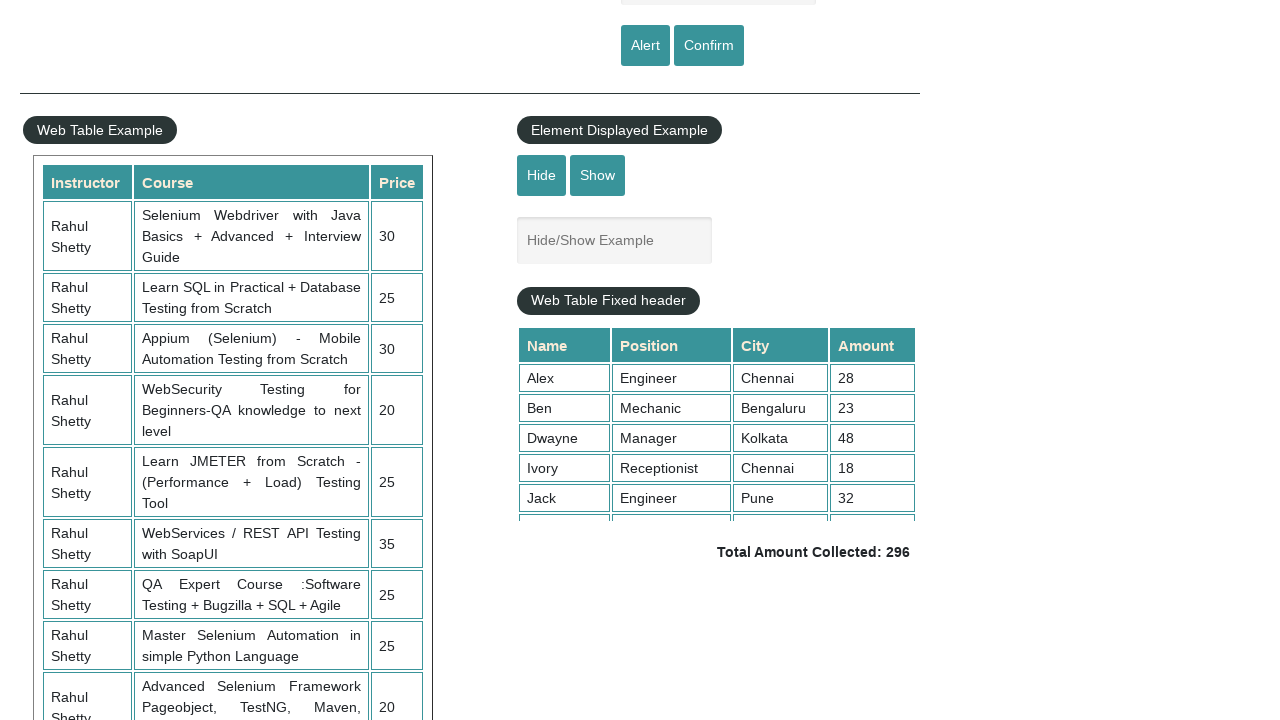

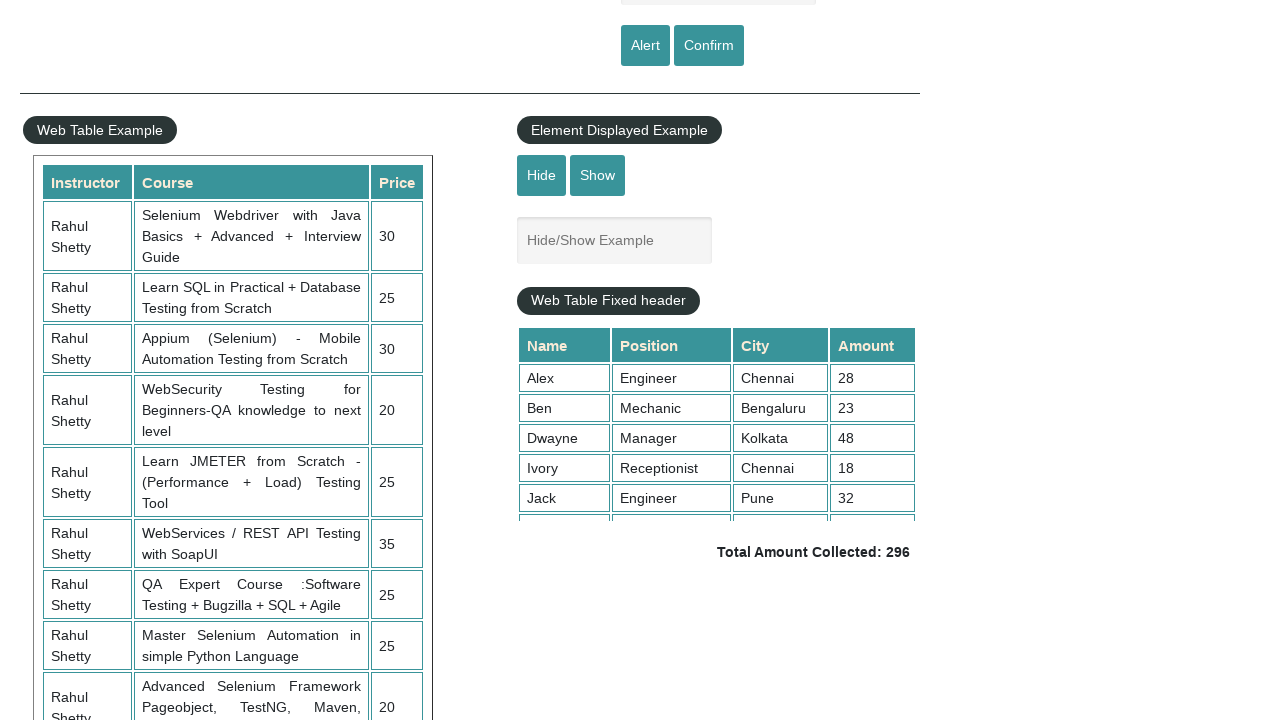